Tests a loader page by clicking a button that triggers a loading animation or delayed content

Starting URL: https://automationtesting.co.uk/loader.html

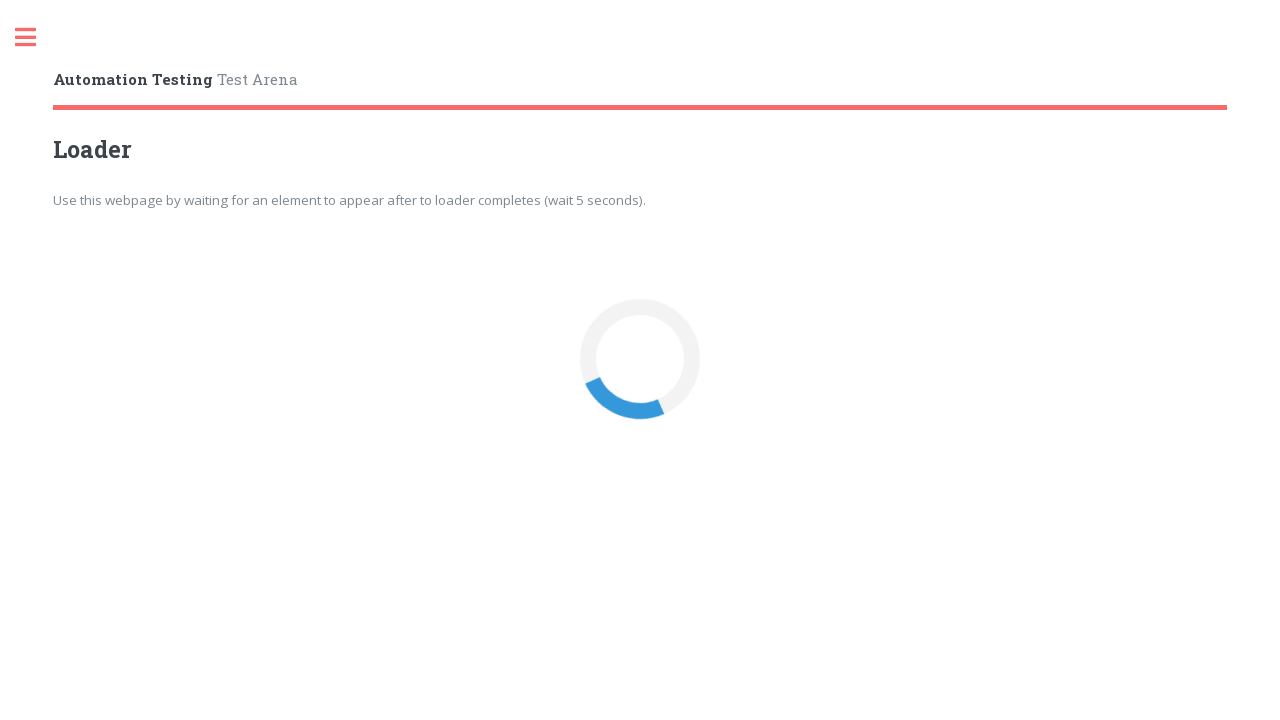

Clicked the loader button to trigger loading animation at (640, 360) on button#loaderBtn
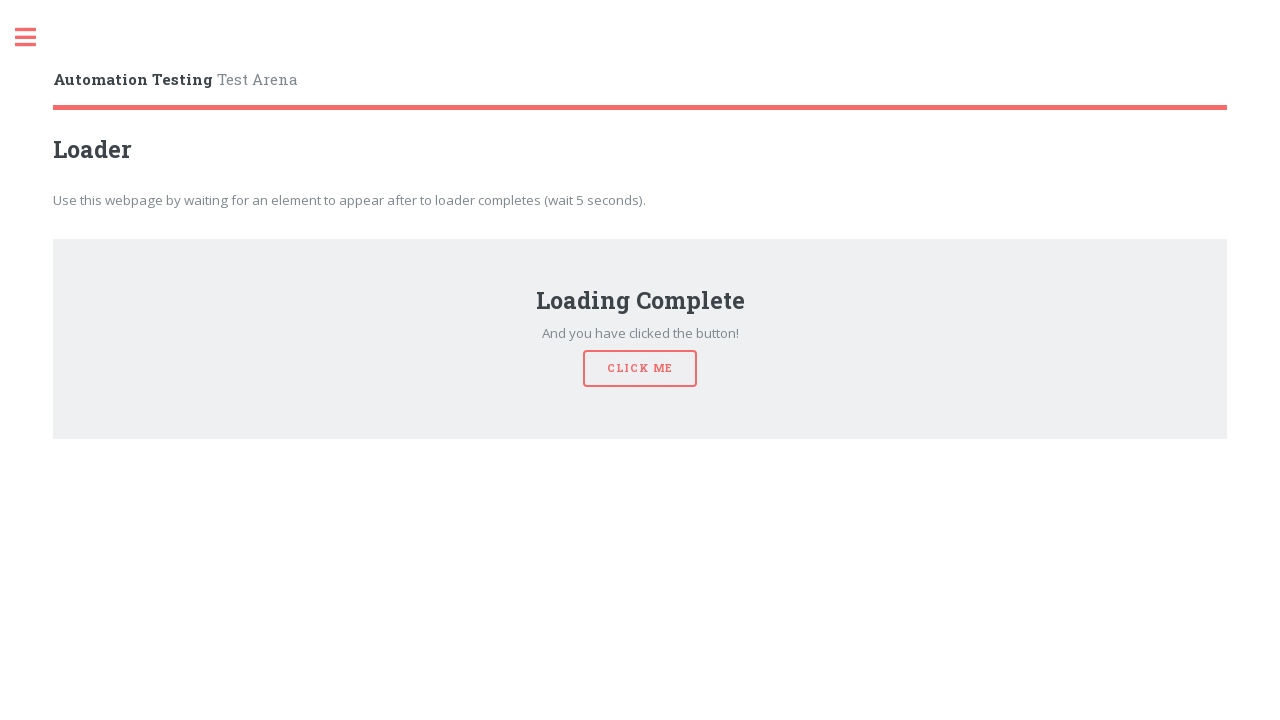

Waited 2 seconds for loader to complete and content to appear
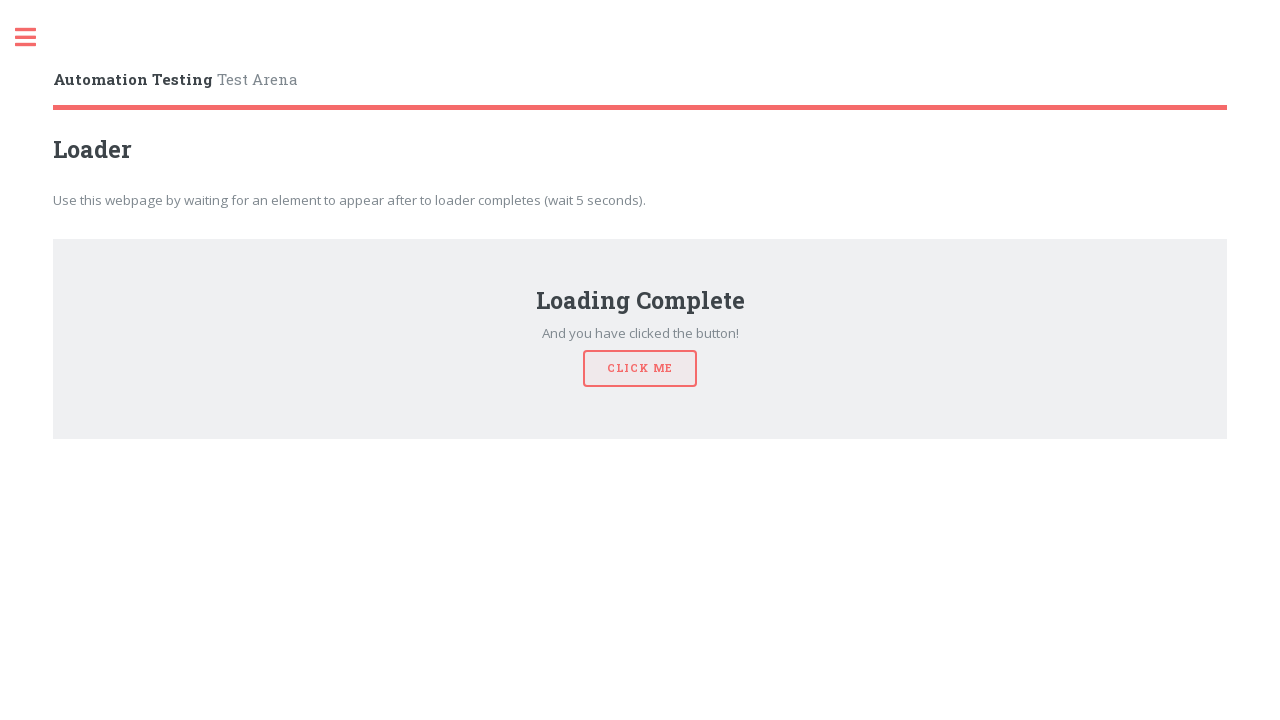

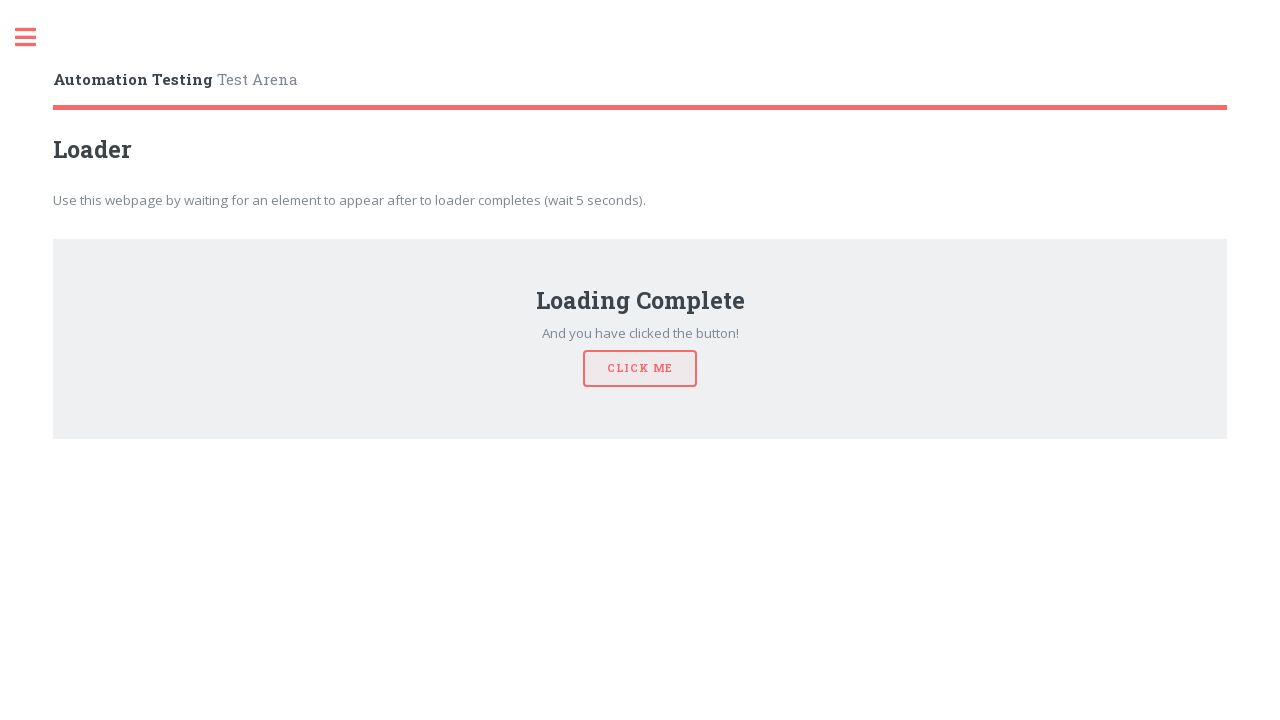